Tests dropdown menu functionality by selecting options using different methods (by index, value, and visible text) and verifying the dropdown contents

Starting URL: https://the-internet.herokuapp.com/dropdown

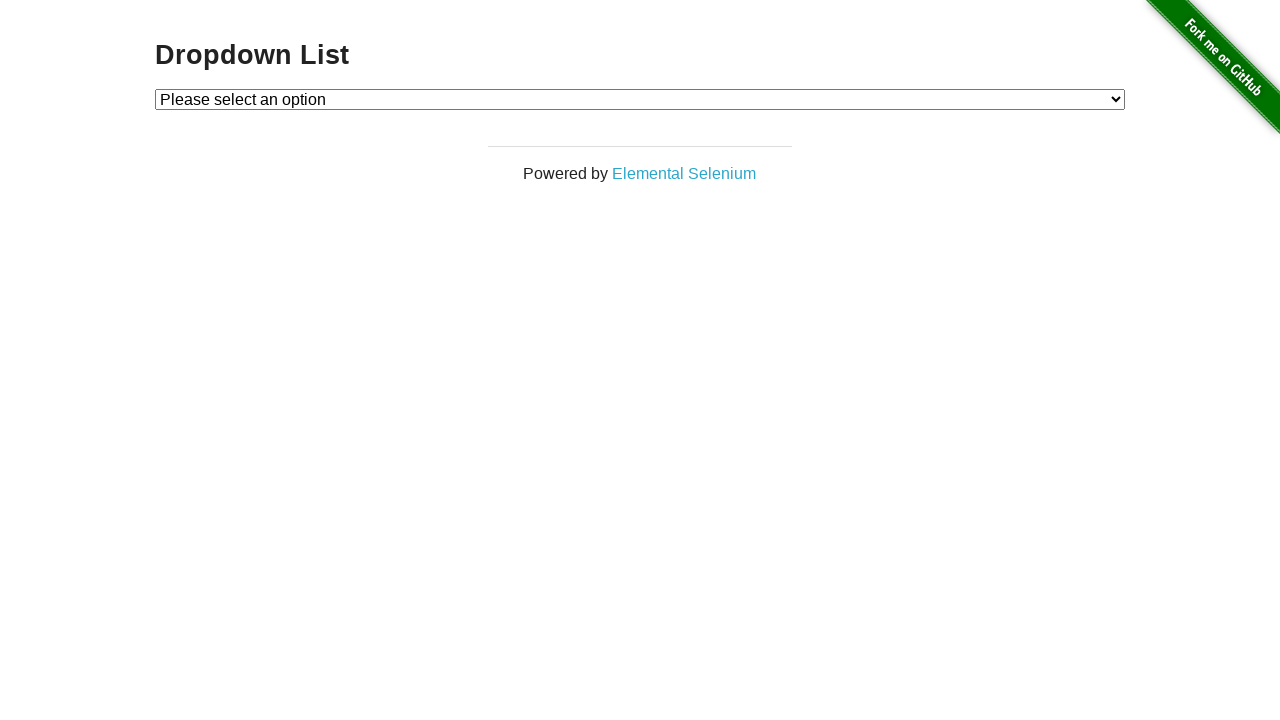

Navigated to dropdown menu test page
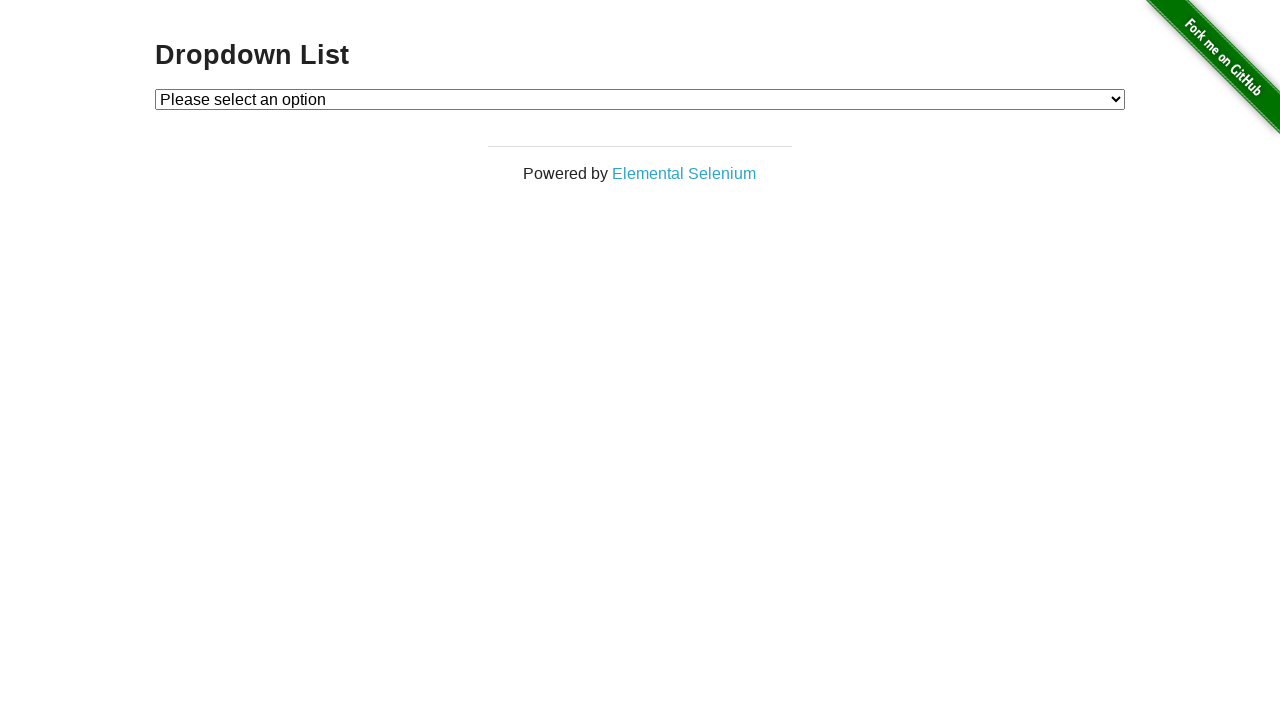

Selected Option 1 by index on #dropdown
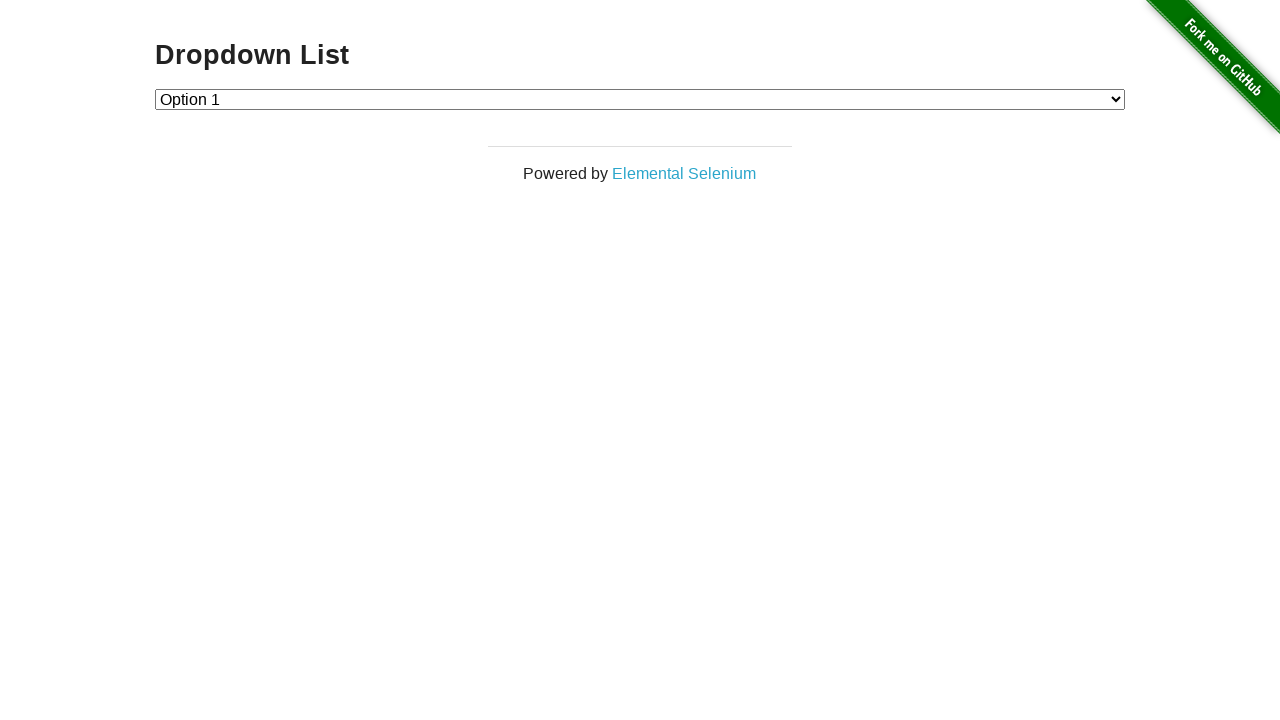

Selected Option 2 by value on #dropdown
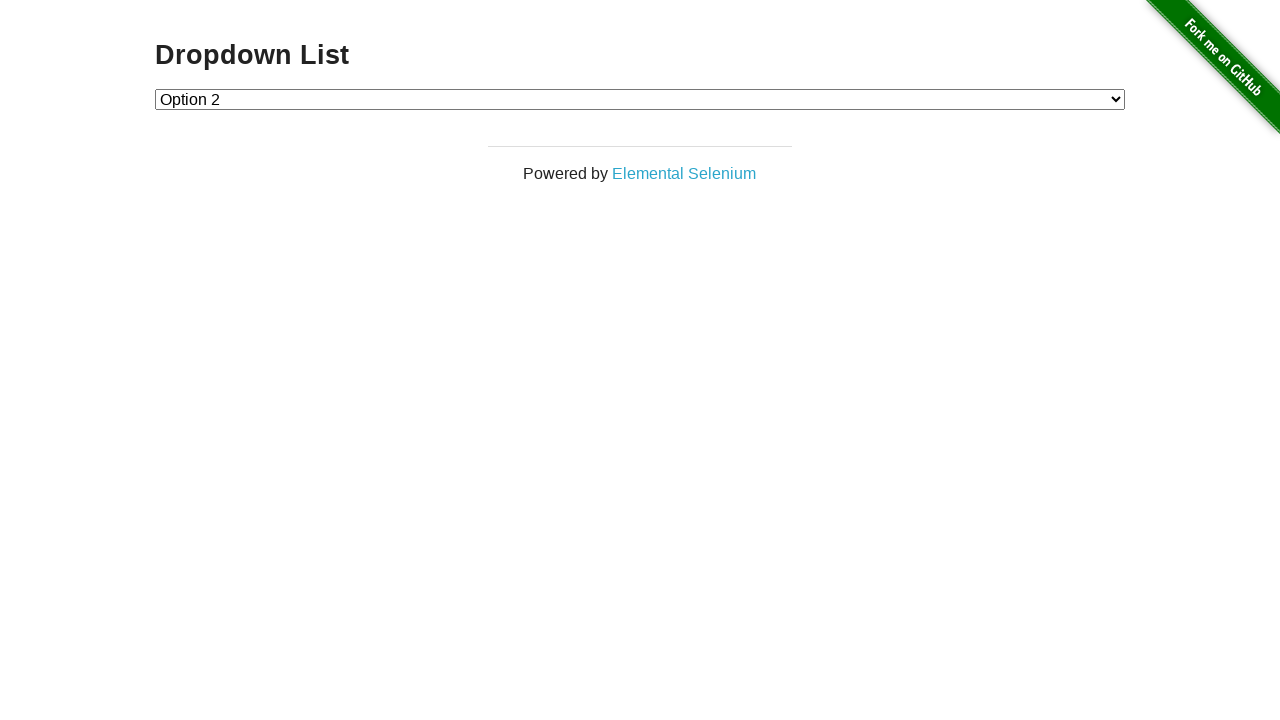

Selected Option 1 by visible text on #dropdown
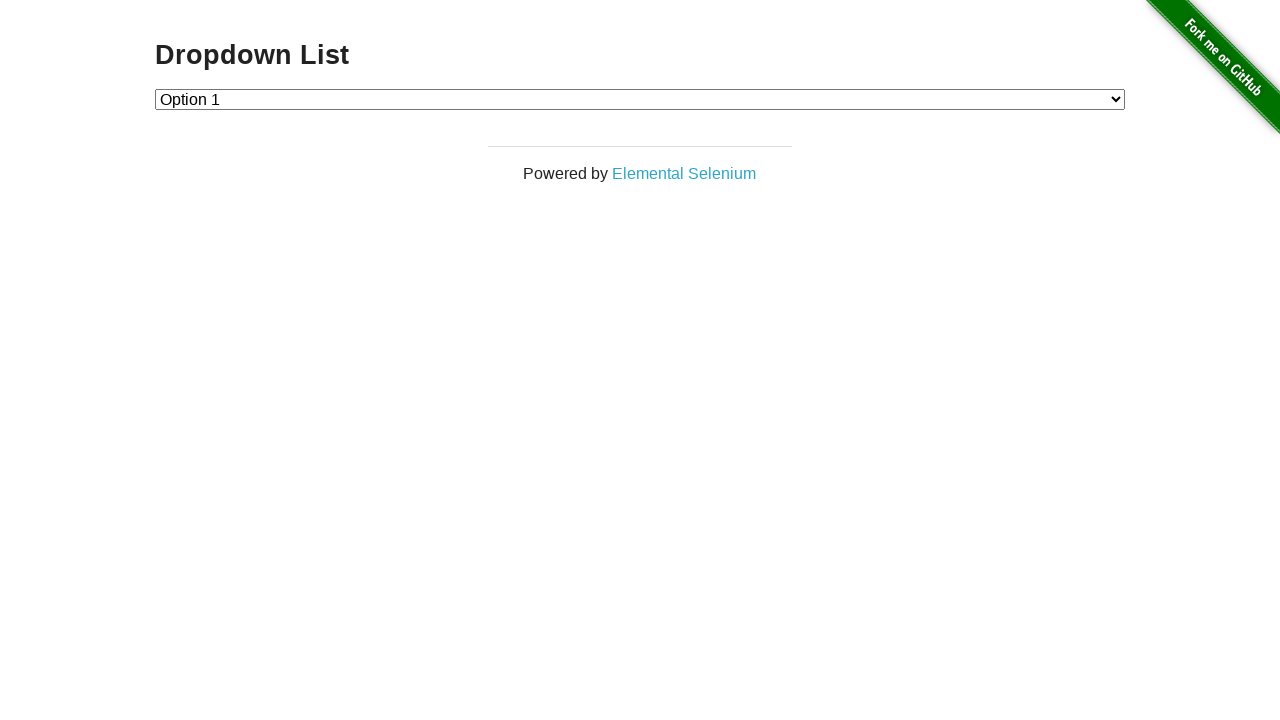

Retrieved all dropdown options for verification
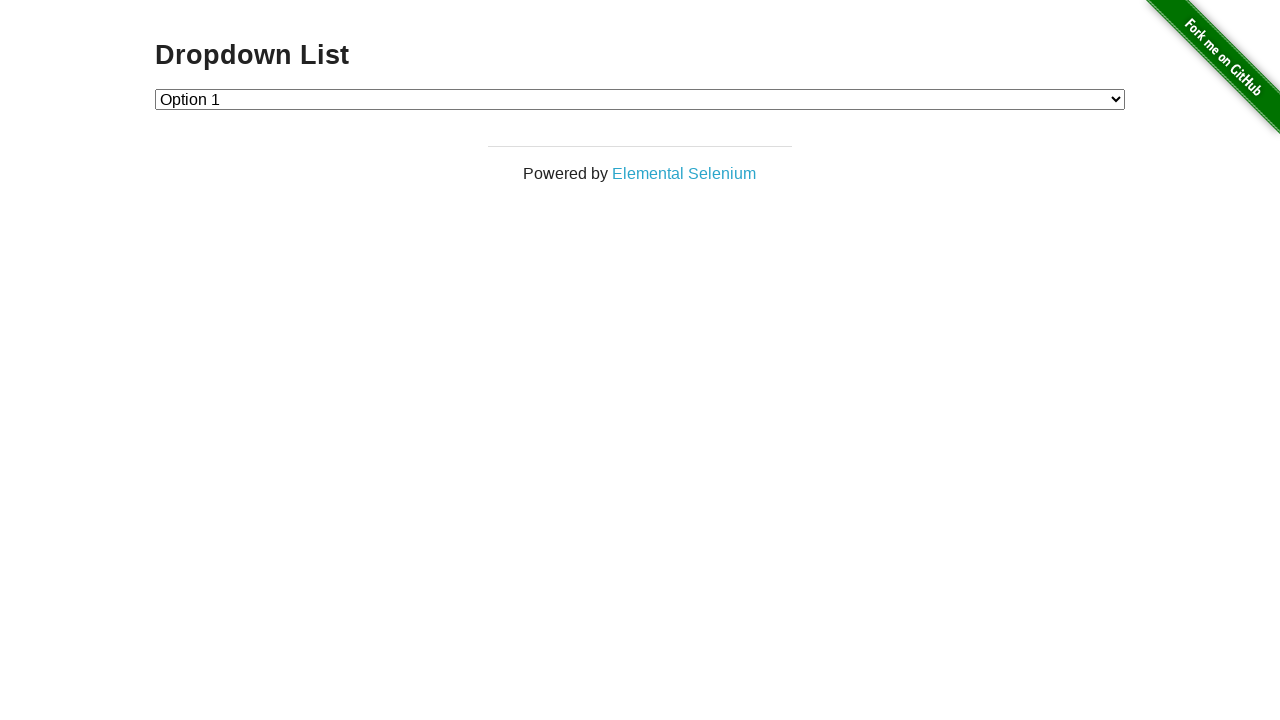

Verified dropdown contains exactly 3 options
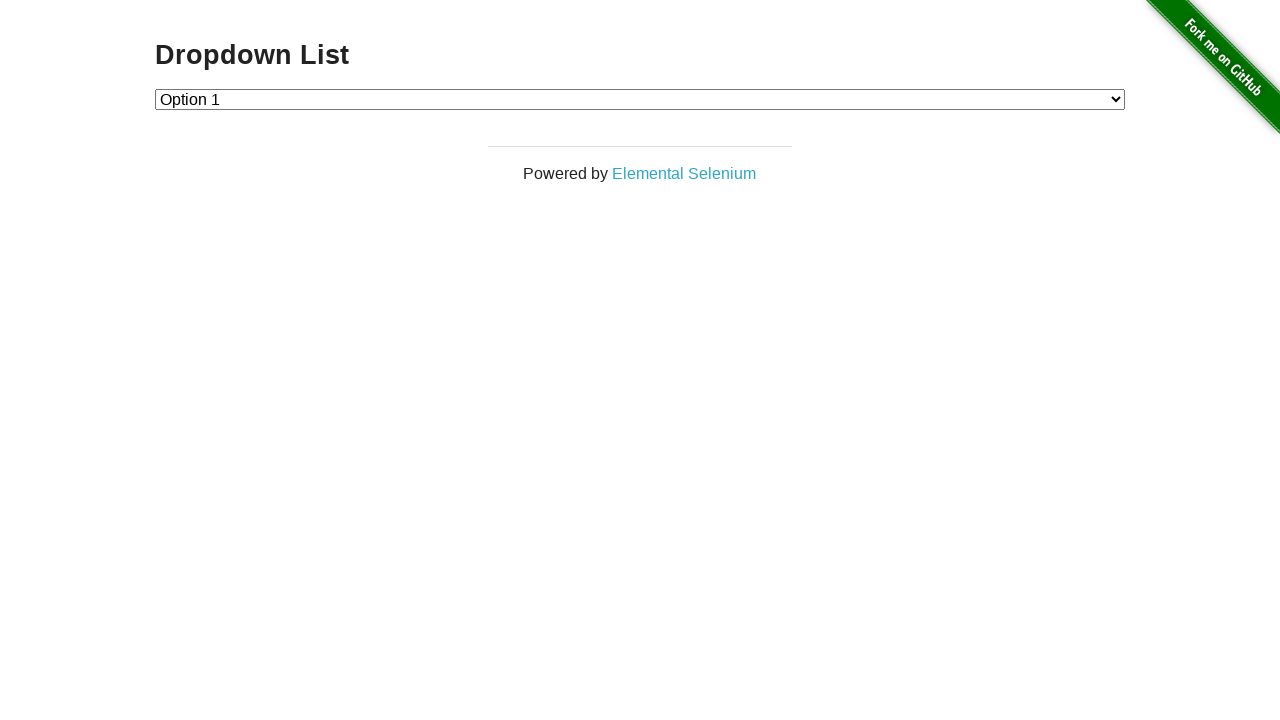

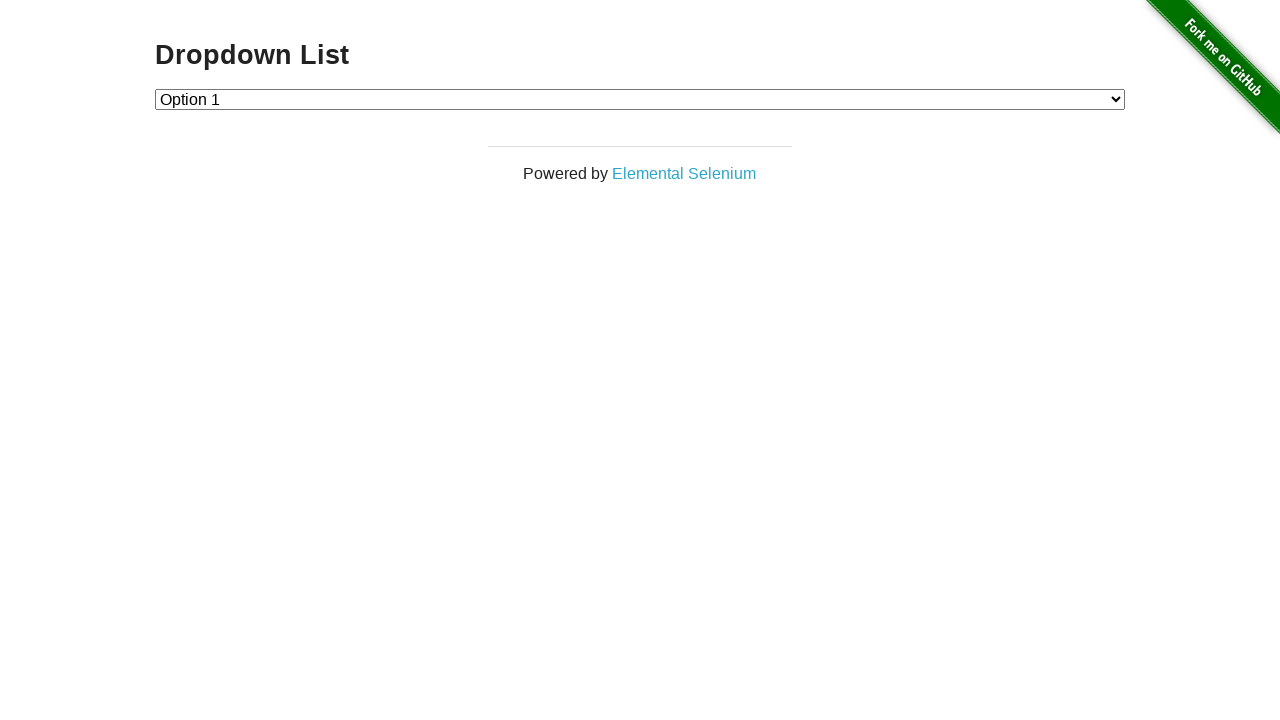